Tests form validation by submitting with an invalid mobile number (only 5 digits instead of required 10) to verify mobile number validation works correctly.

Starting URL: https://demoqa.com/automation-practice-form

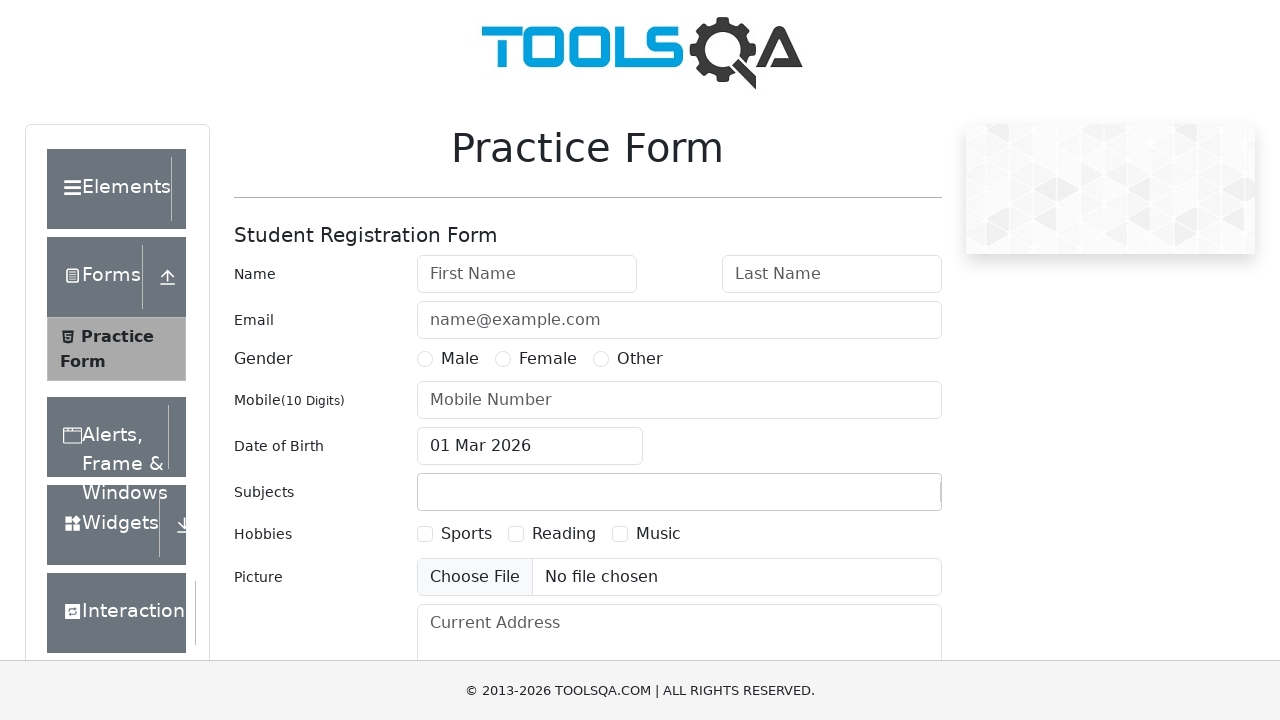

Filled first name field with 'John' on #firstName
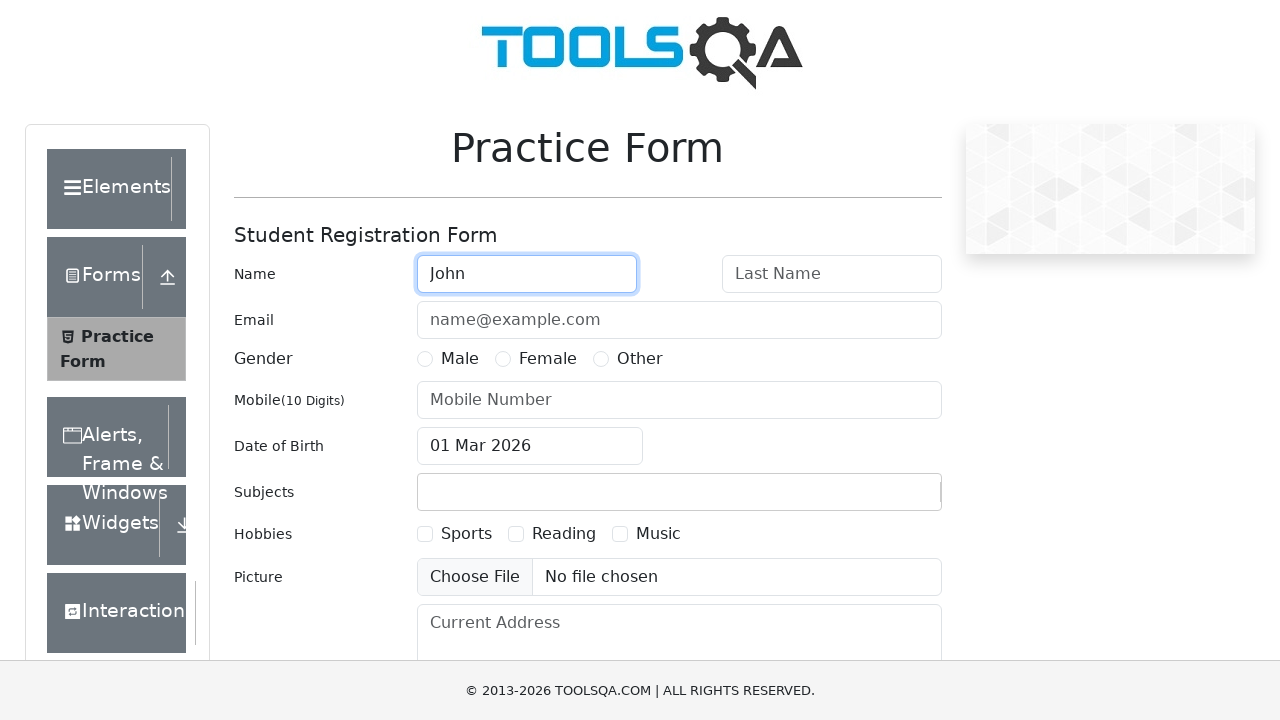

Filled last name field with 'Doe' on #lastName
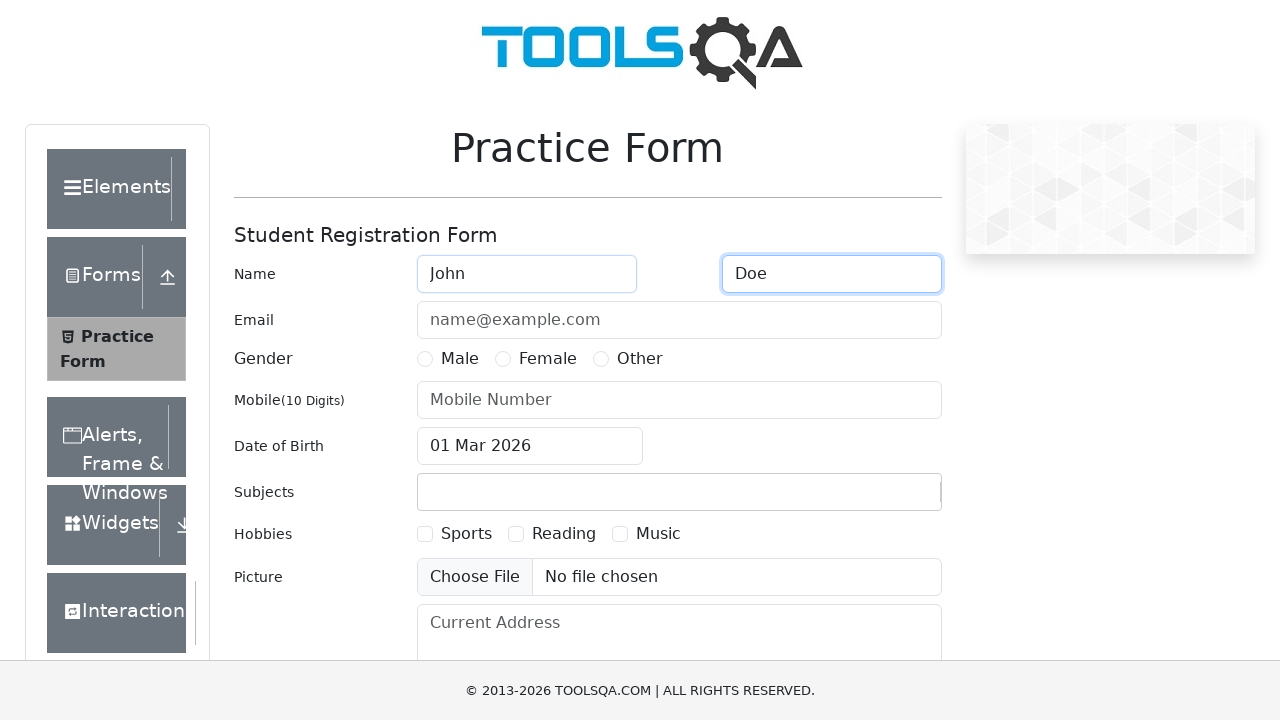

Filled email field with 'john.doe@example.com' on #userEmail
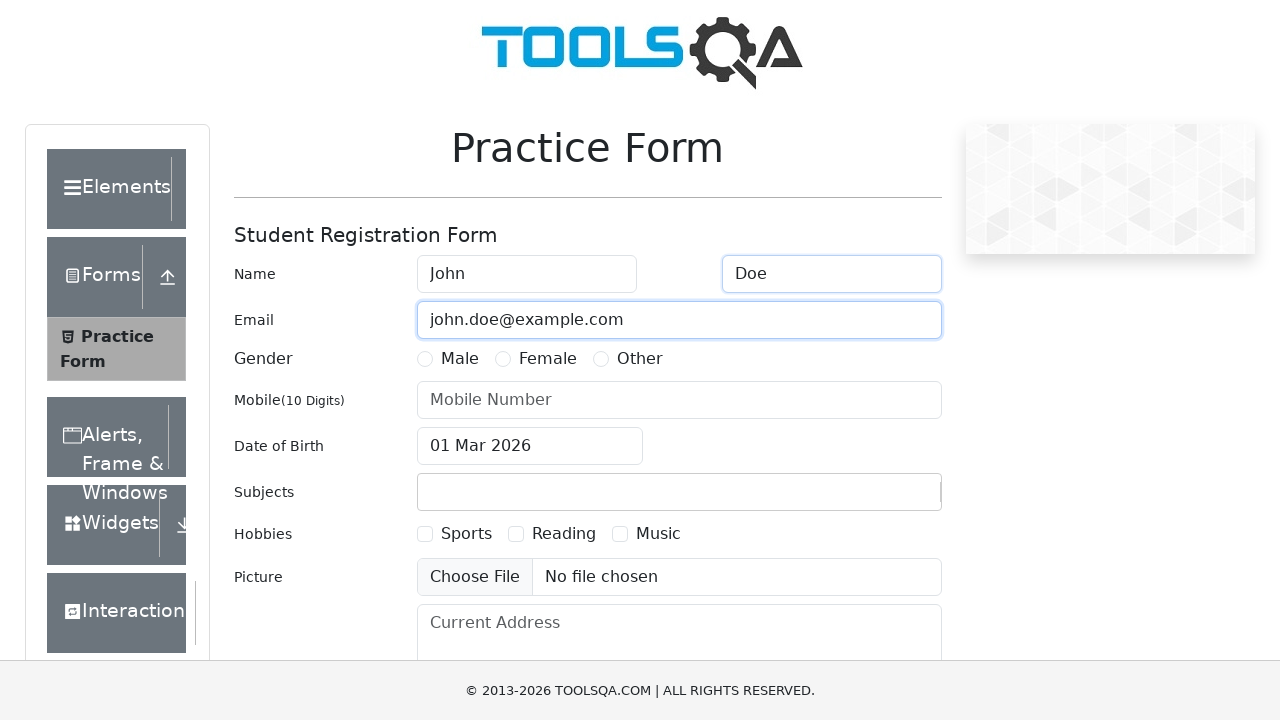

Selected 'Male' gender option at (460, 359) on label:text('Male')
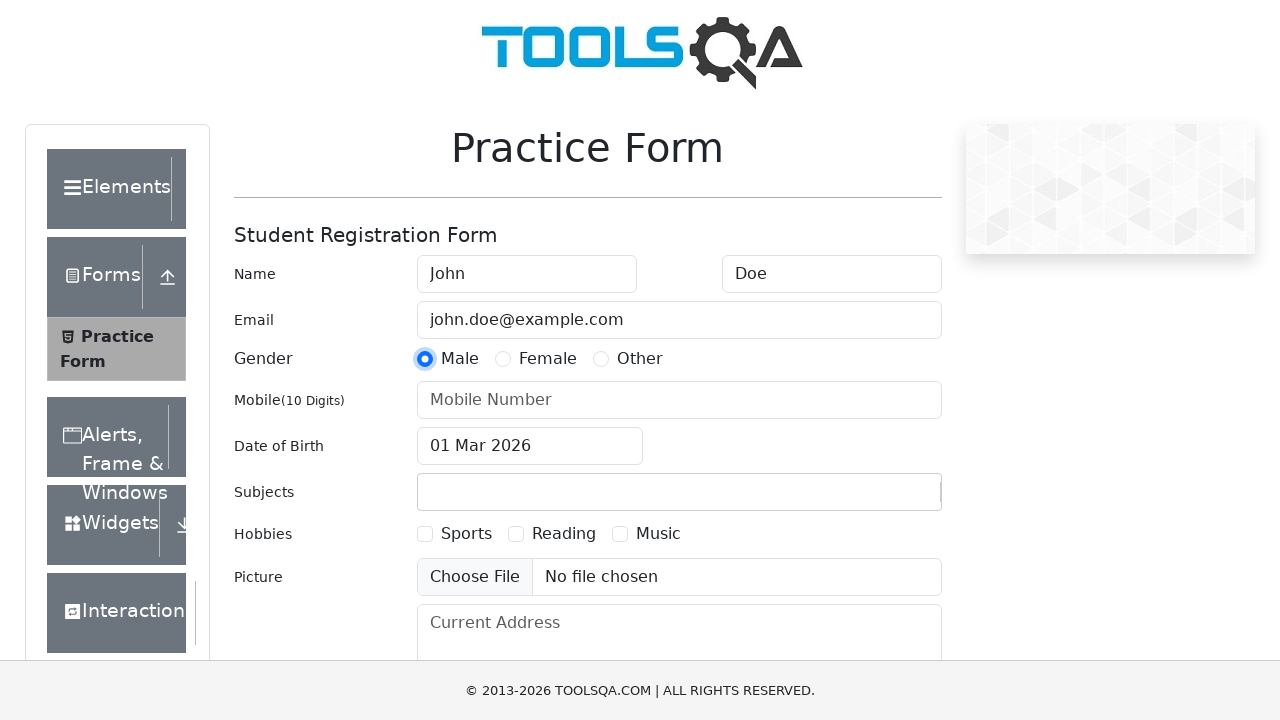

Filled mobile number field with invalid value '12345' (only 5 digits instead of required 10) on #userNumber
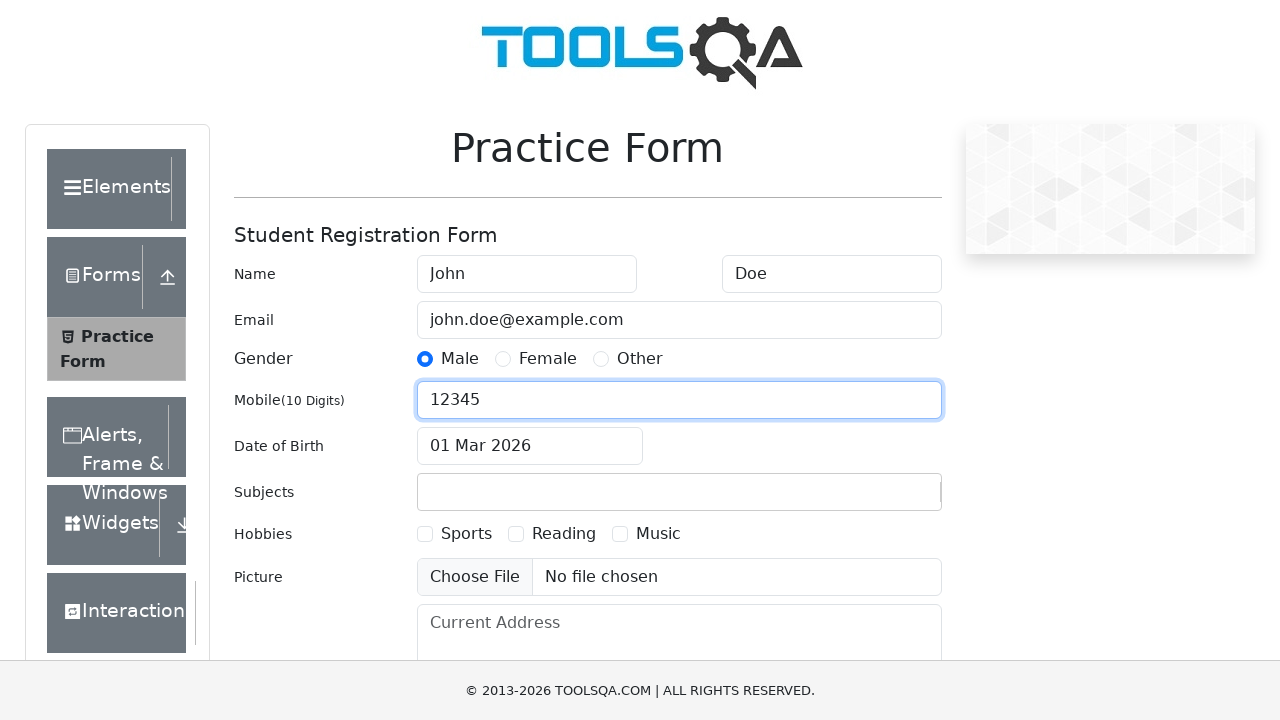

Opened date picker by clicking on date of birth input at (530, 446) on #dateOfBirthInput
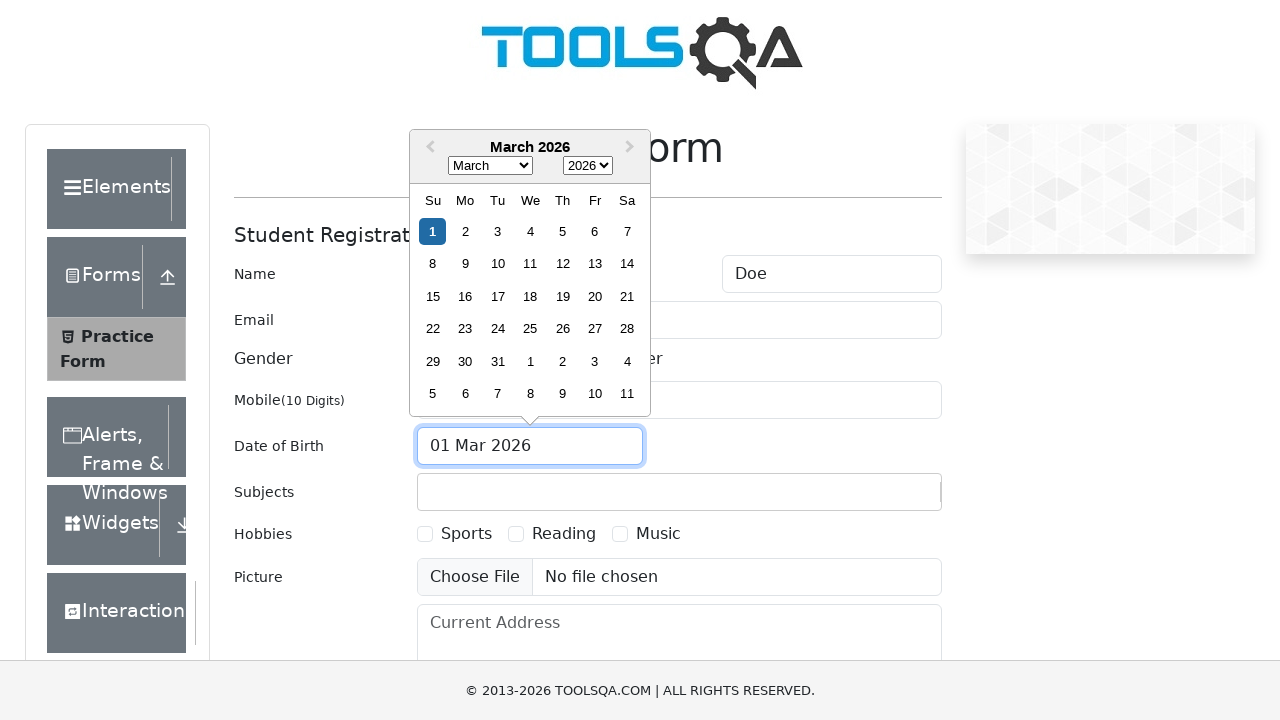

Selected May (month 4) from date picker on .react-datepicker__month-select
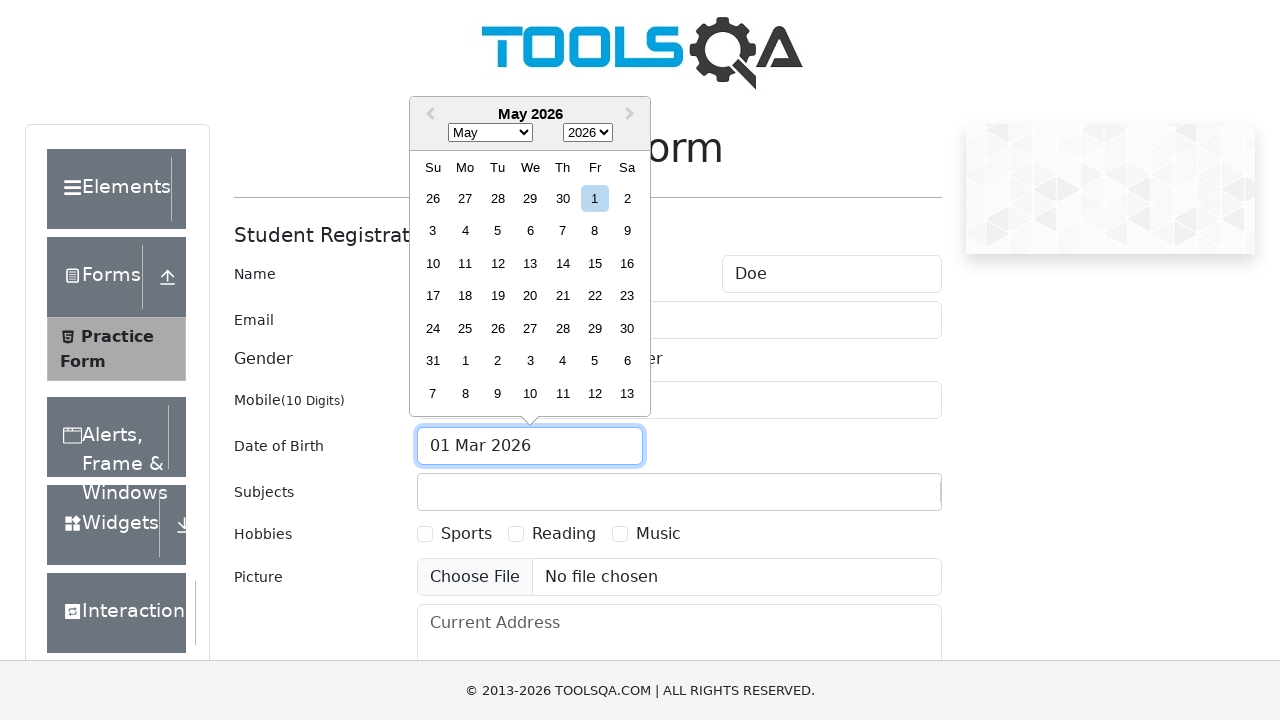

Selected 1995 from year dropdown on .react-datepicker__year-select
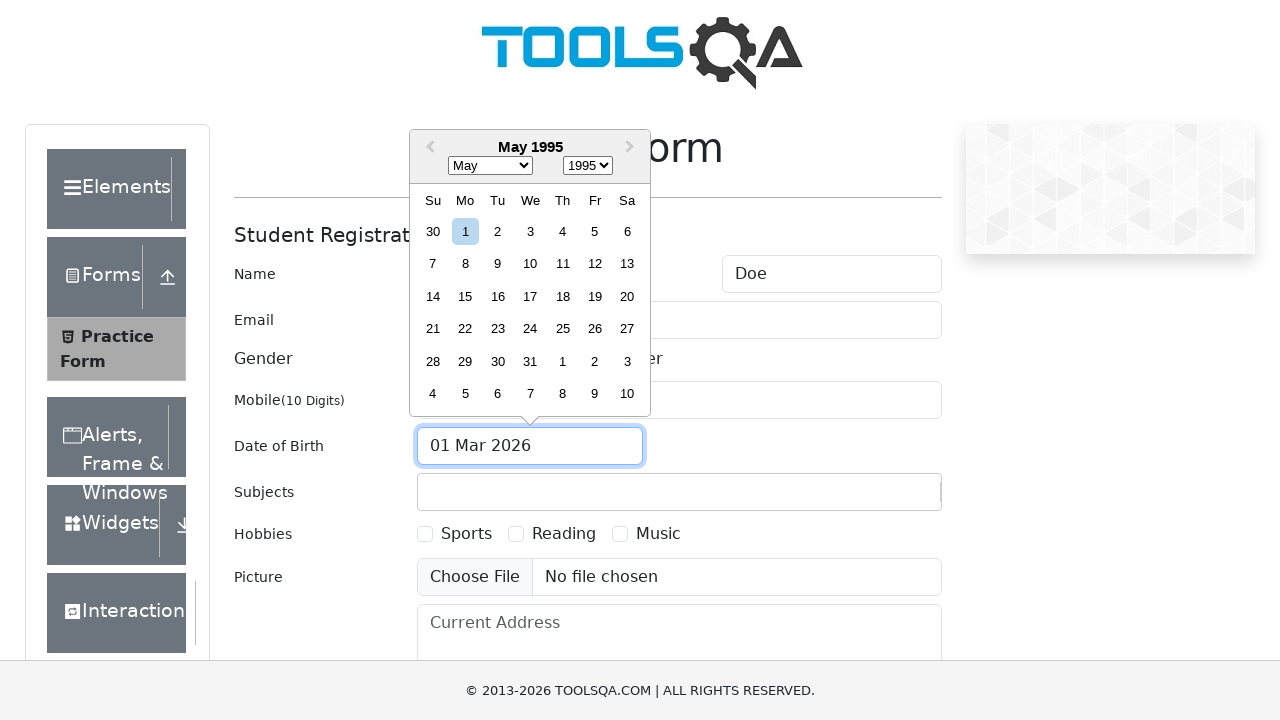

Selected 15th day from calendar at (465, 296) on .react-datepicker__day--015
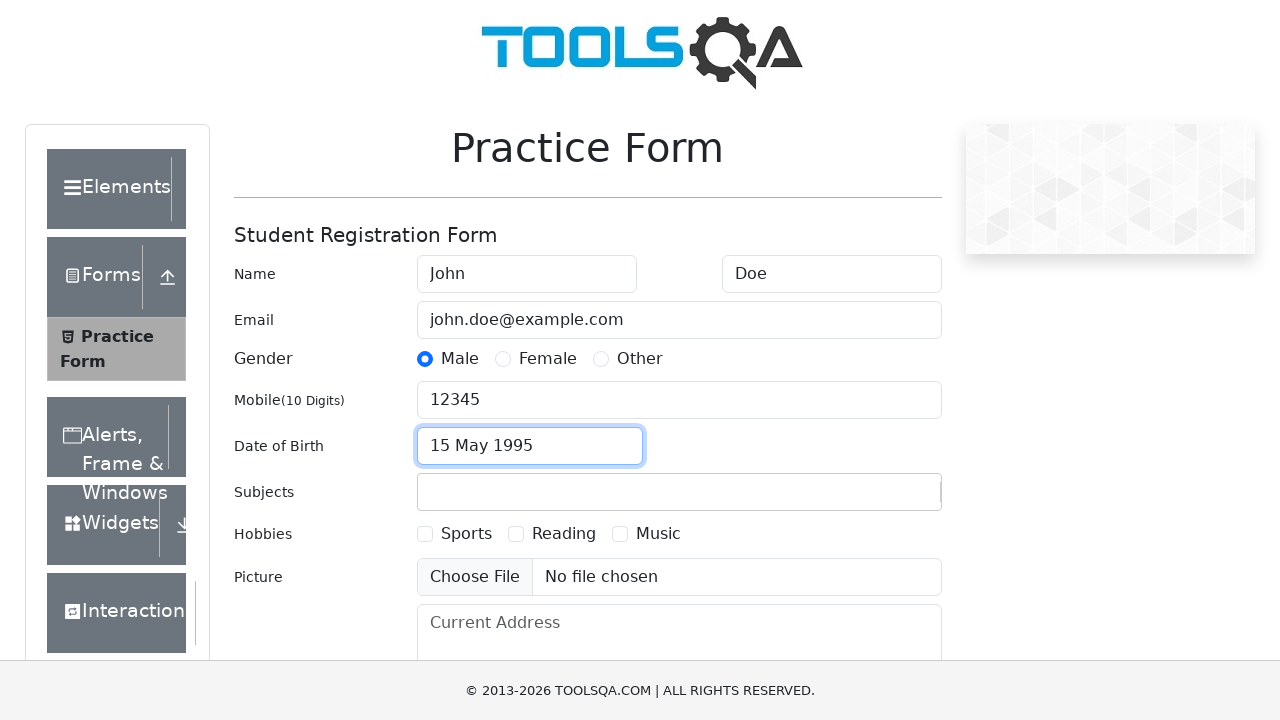

Filled subjects field with 'Maths' on #subjectsInput
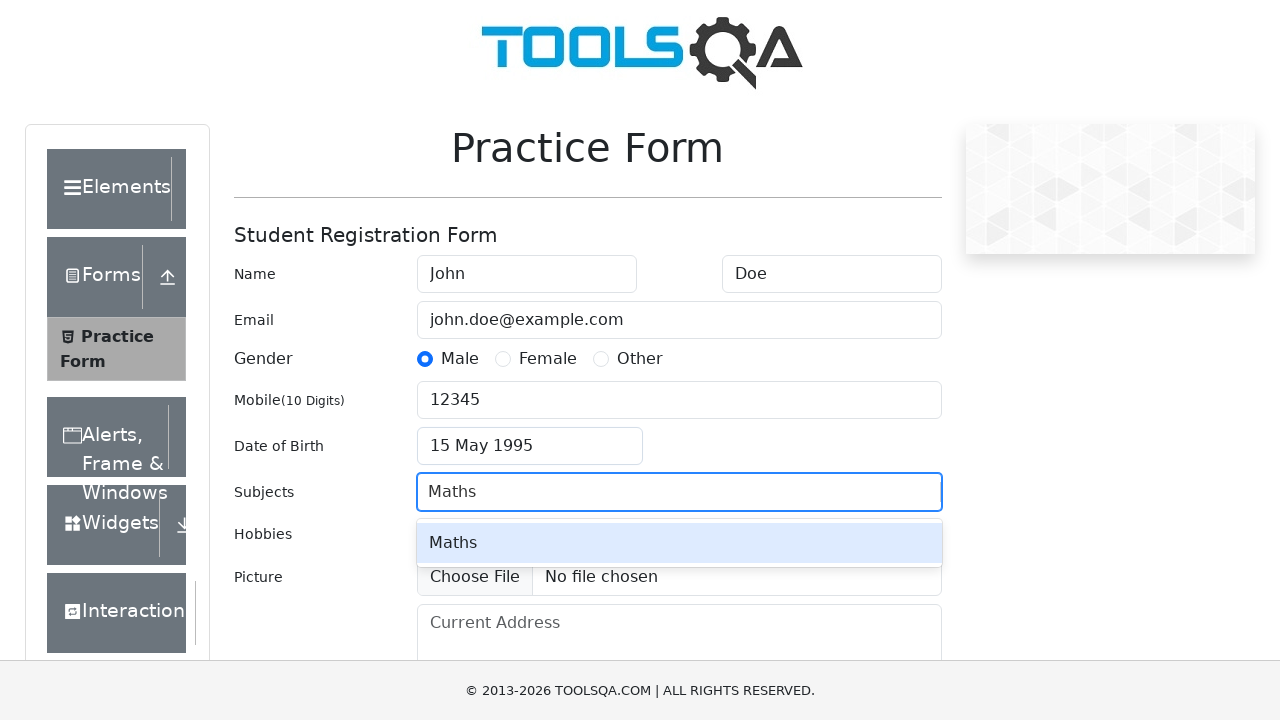

Pressed Enter to confirm subject selection on #subjectsInput
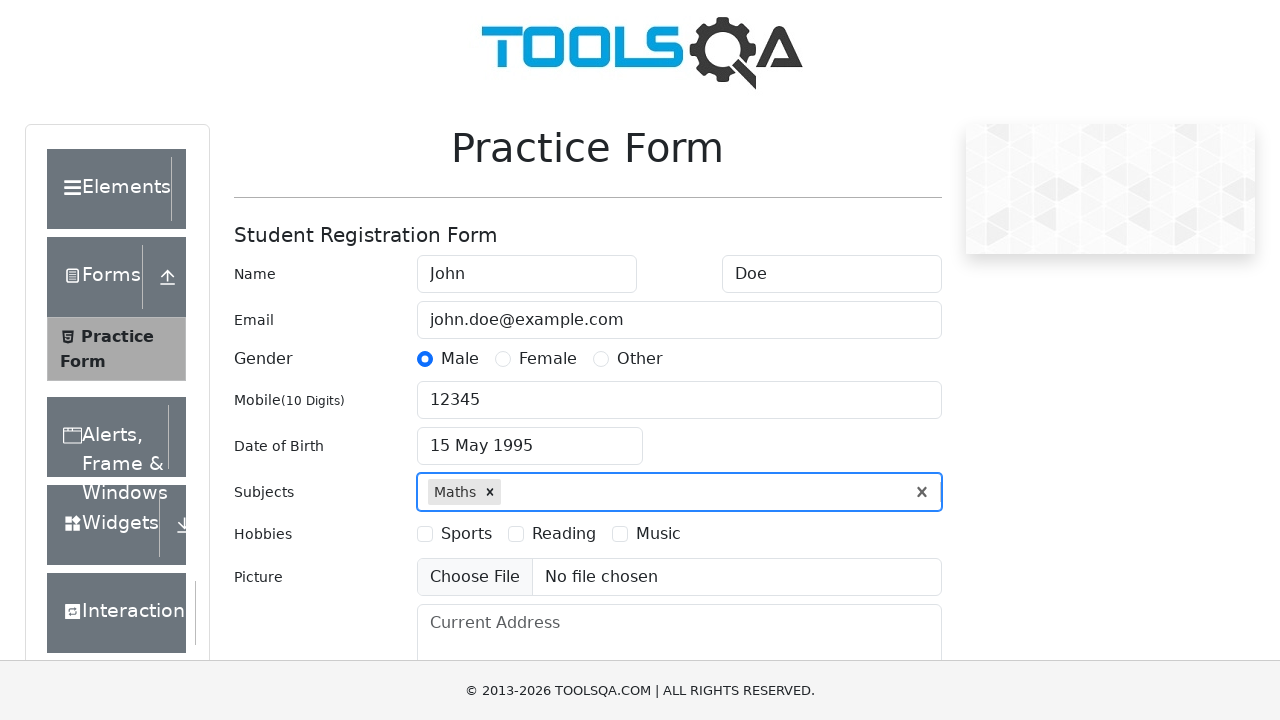

Selected 'Sports' hobby checkbox at (466, 534) on label:text('Sports')
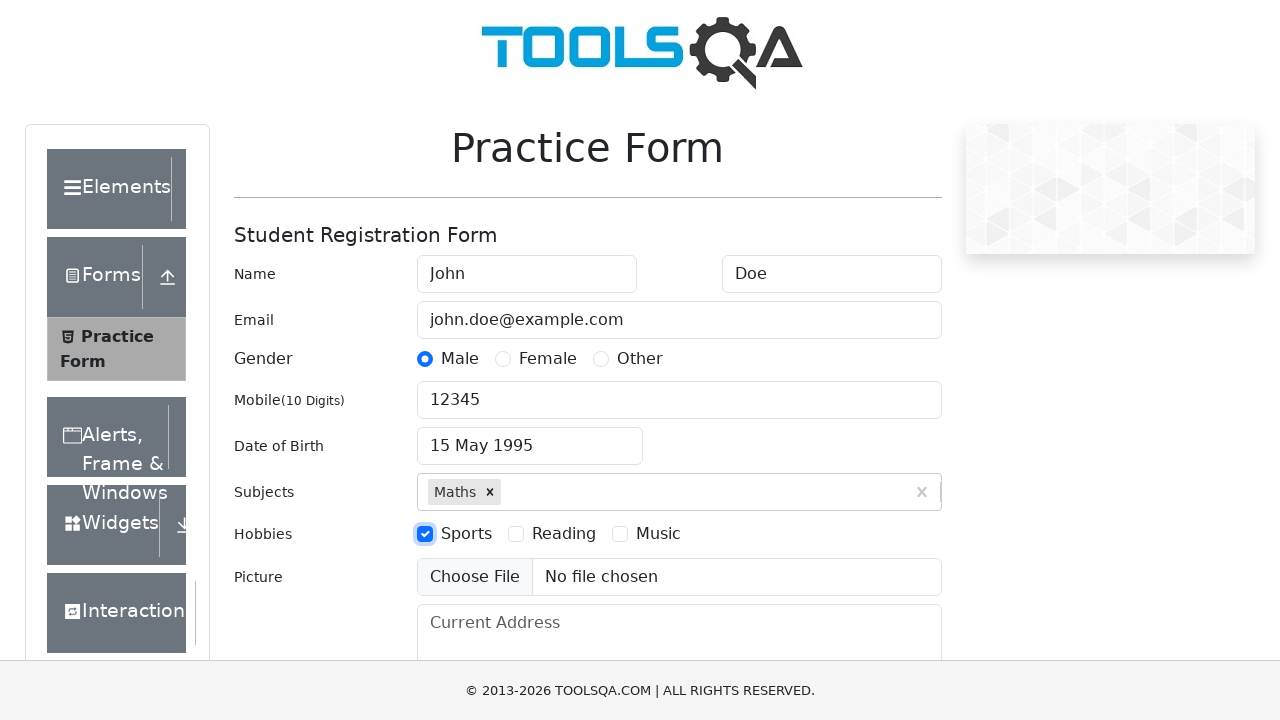

Filled current address field with '123 Main St, Anytown, USA' on #currentAddress
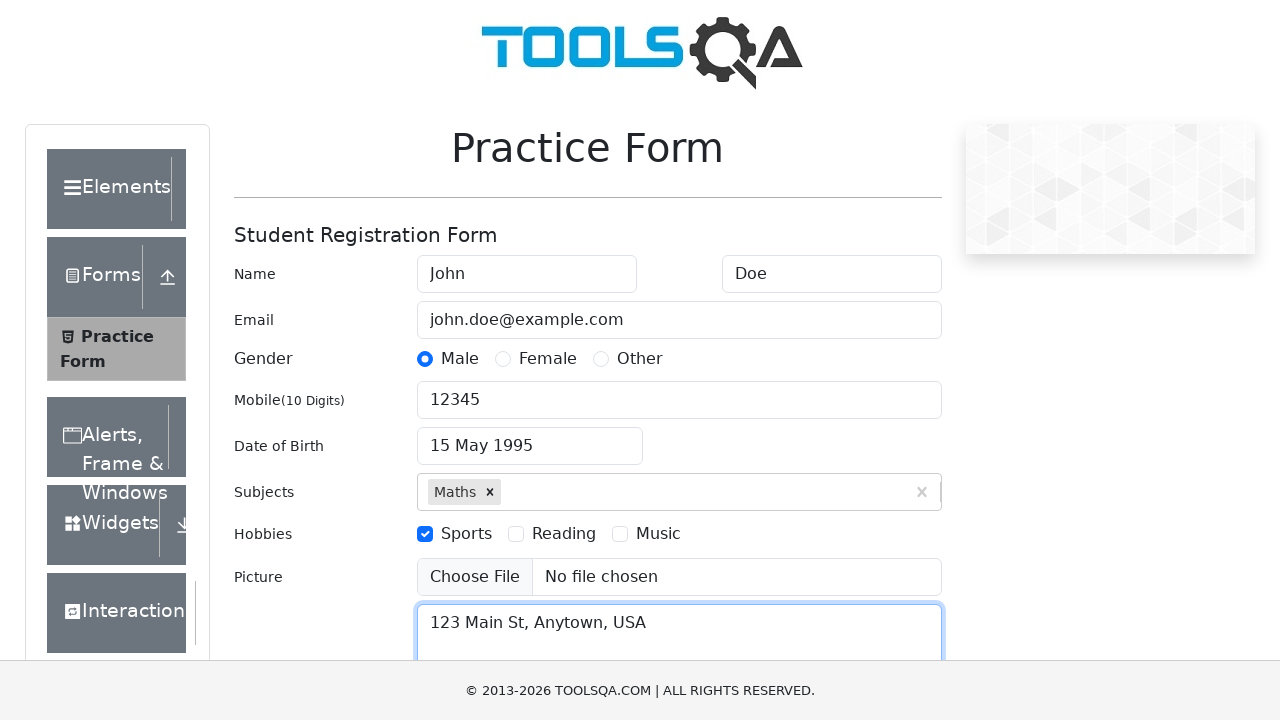

Clicked on state dropdown to open it at (527, 437) on #state
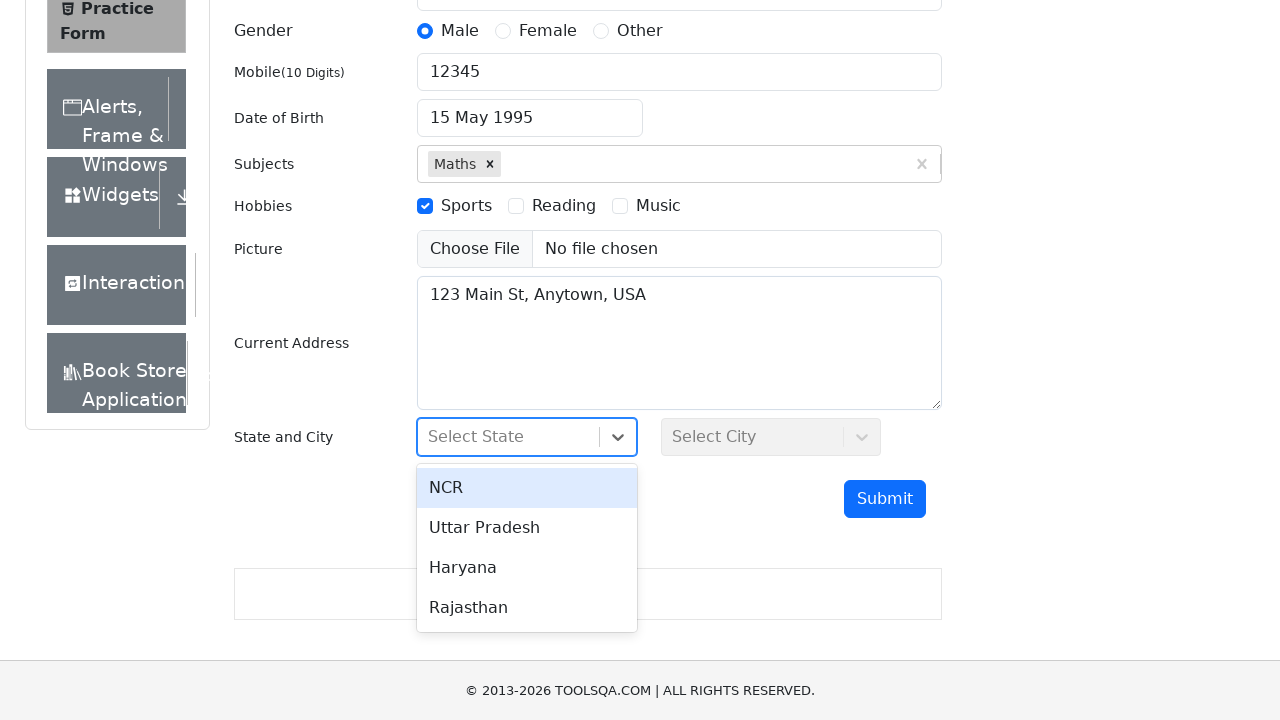

Selected 'NCR' from state dropdown at (527, 488) on div:text('NCR')
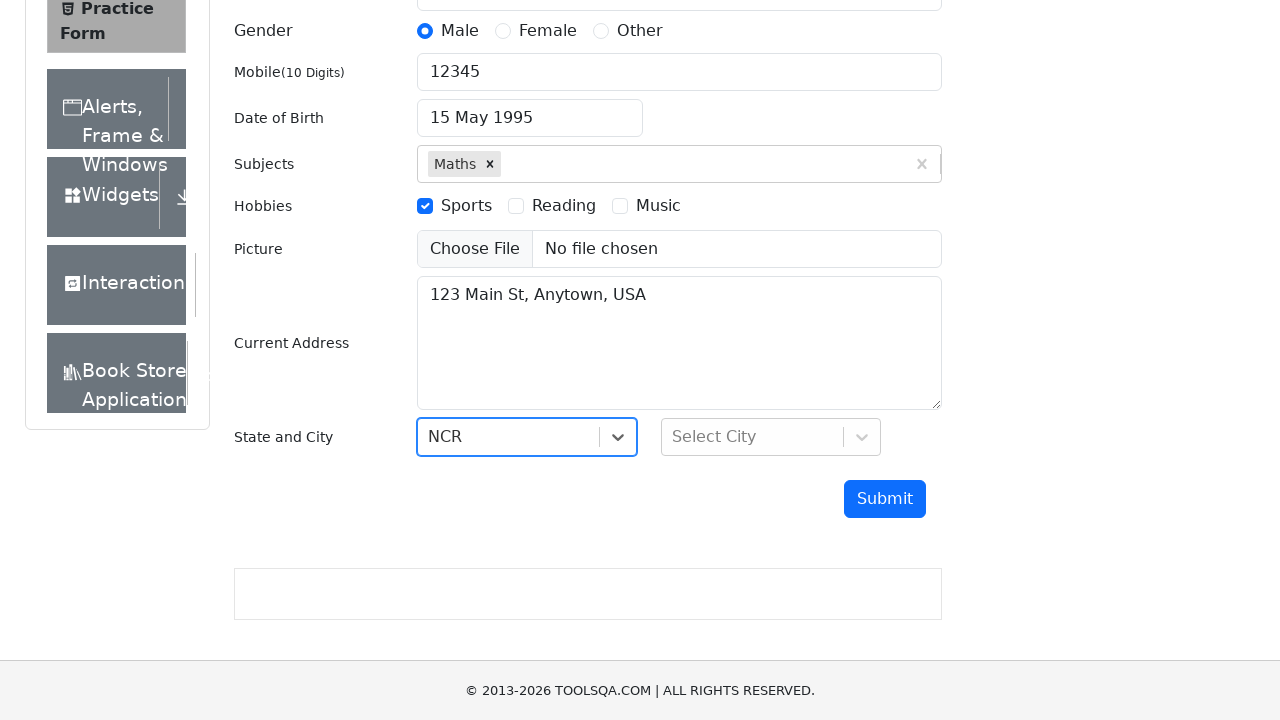

Clicked on city dropdown to open it at (771, 437) on #city
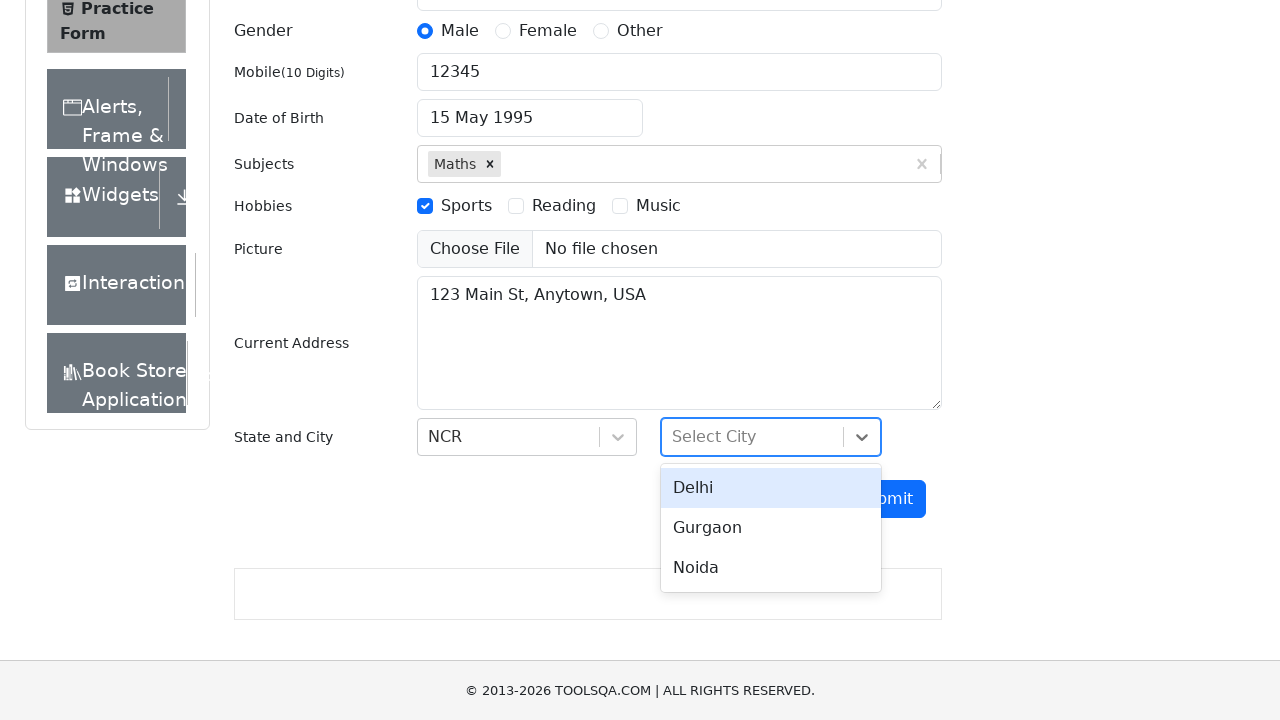

Selected 'Delhi' from city dropdown at (771, 488) on div:text('Delhi')
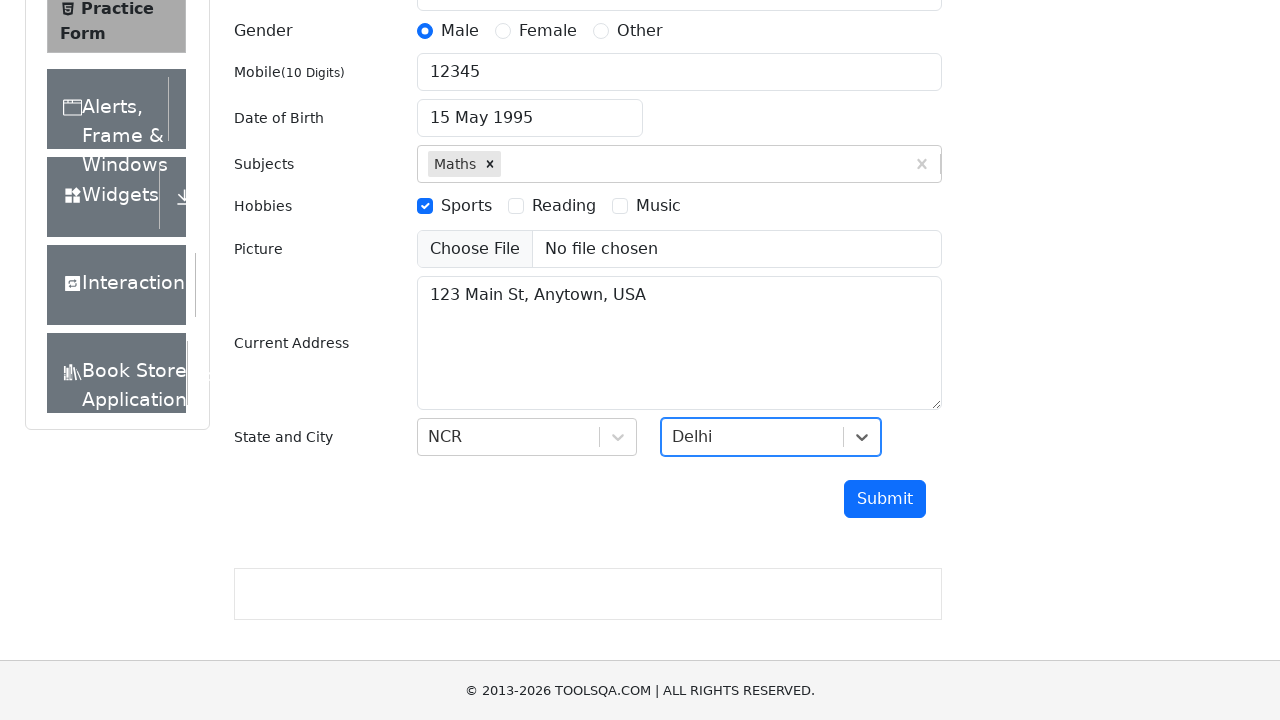

Clicked submit button to submit form with invalid mobile number for validation testing at (885, 499) on #submit
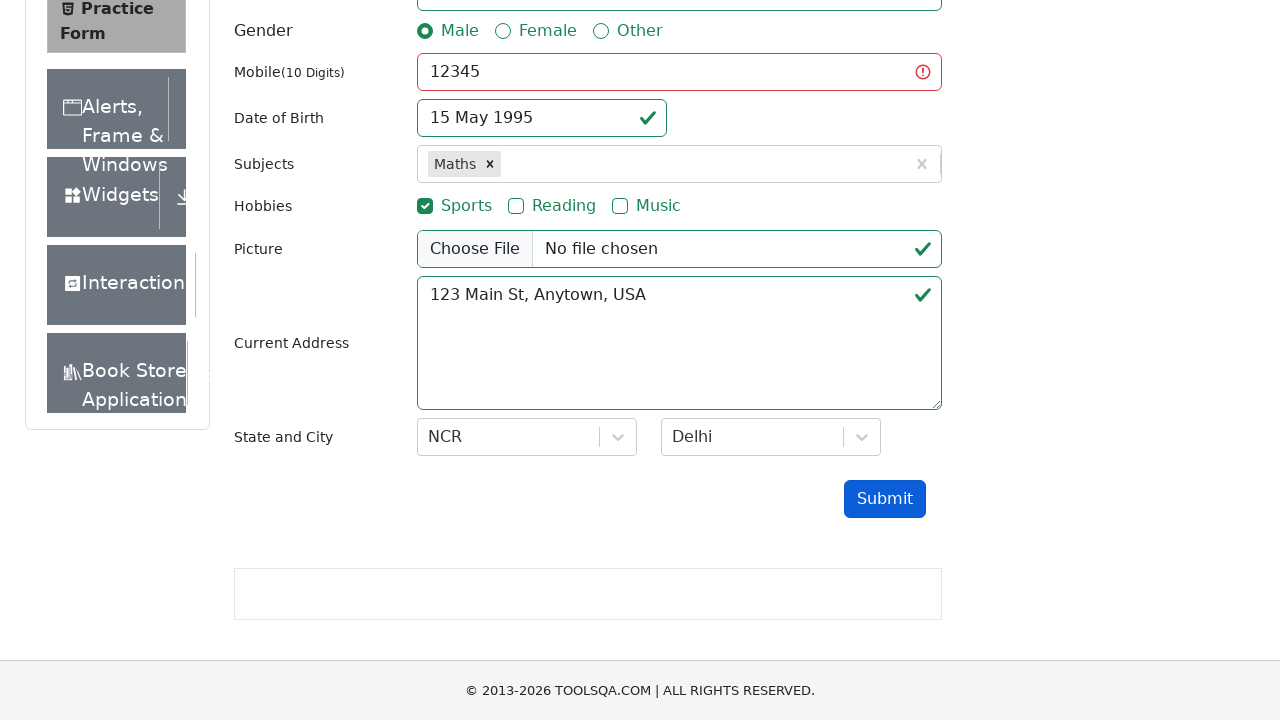

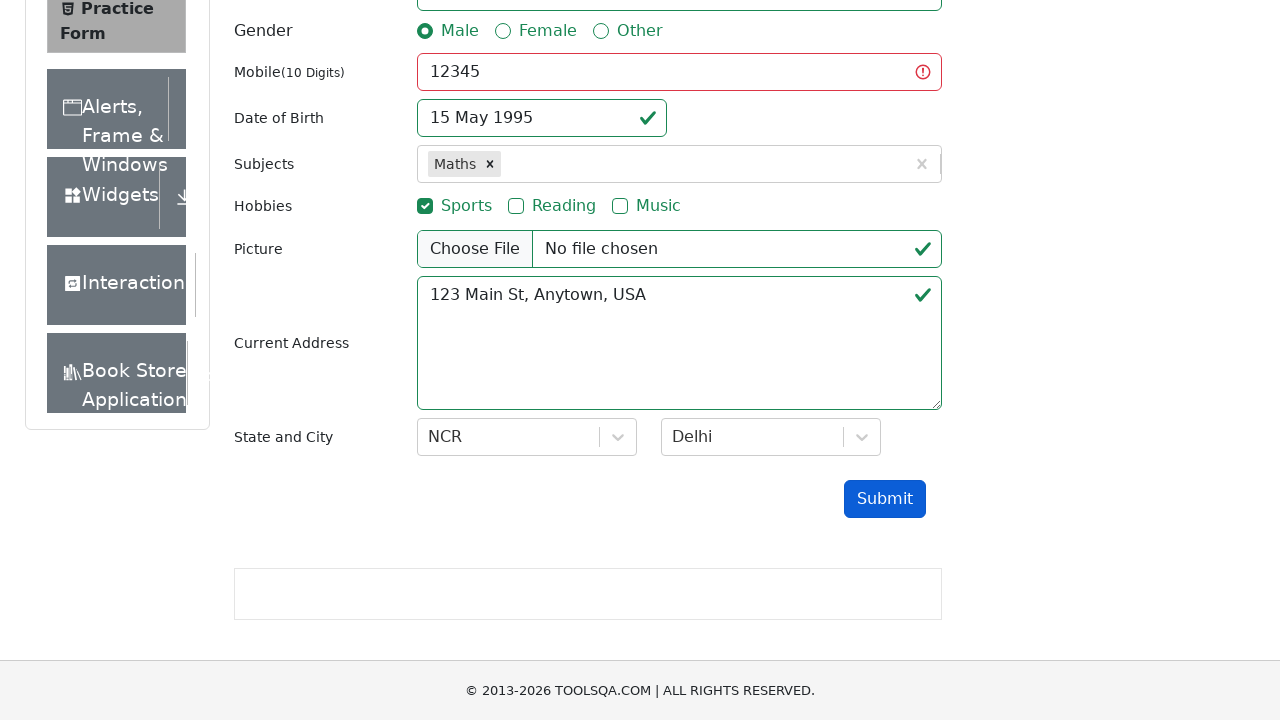